Navigates to jQuery UI droppable demo, reads text from draggable element within an iframe, then navigates to the resizable page

Starting URL: https://jqueryui.com/droppable/

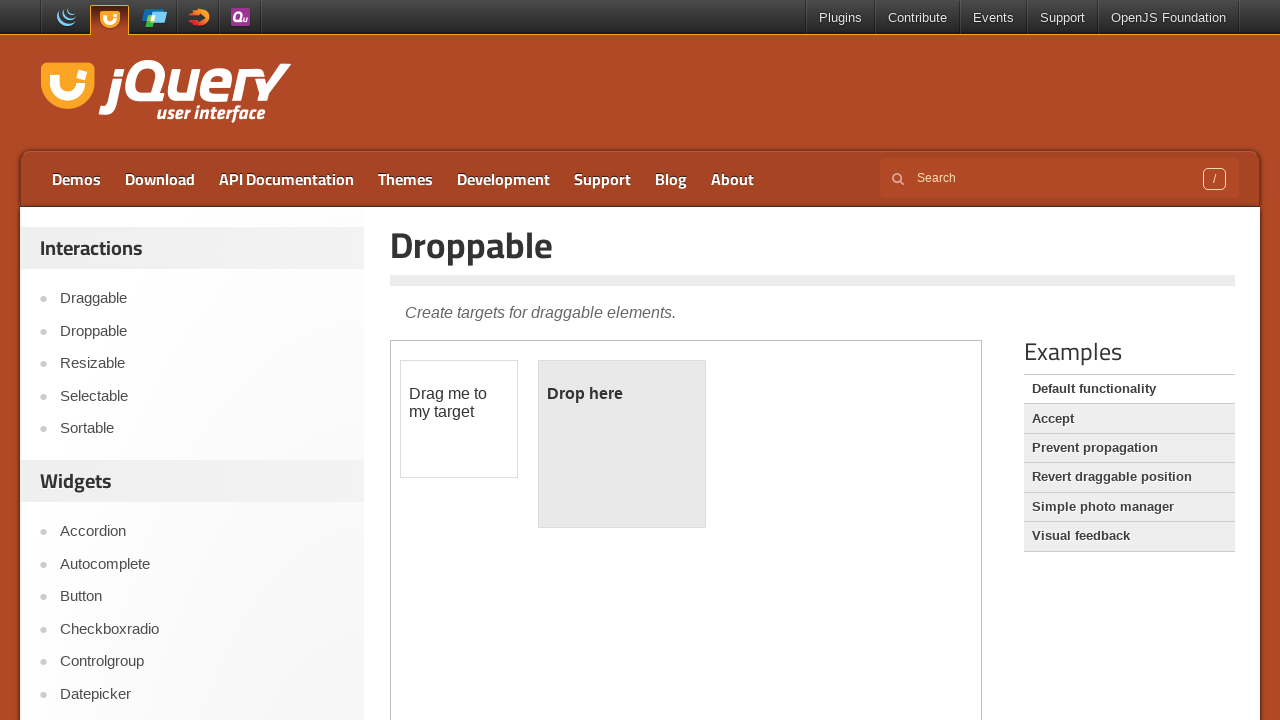

Located iframe containing draggable element
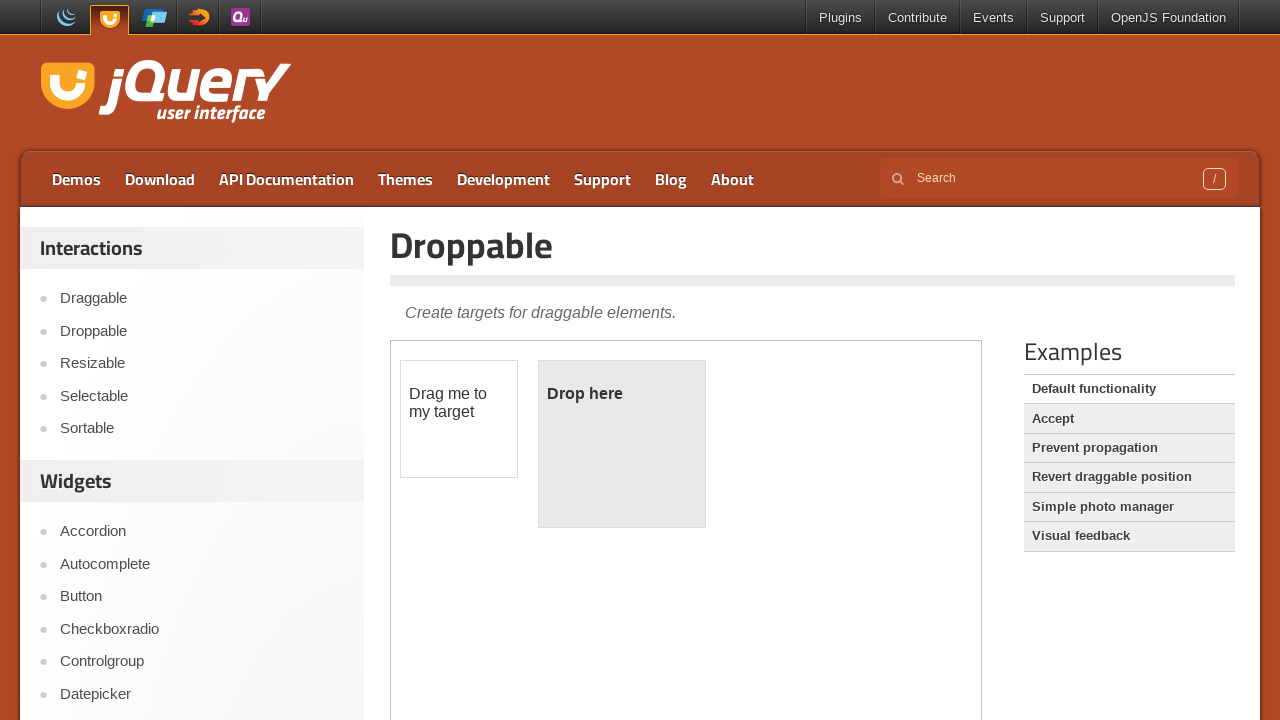

Retrieved text from draggable element: '
	Drag me to my target
'
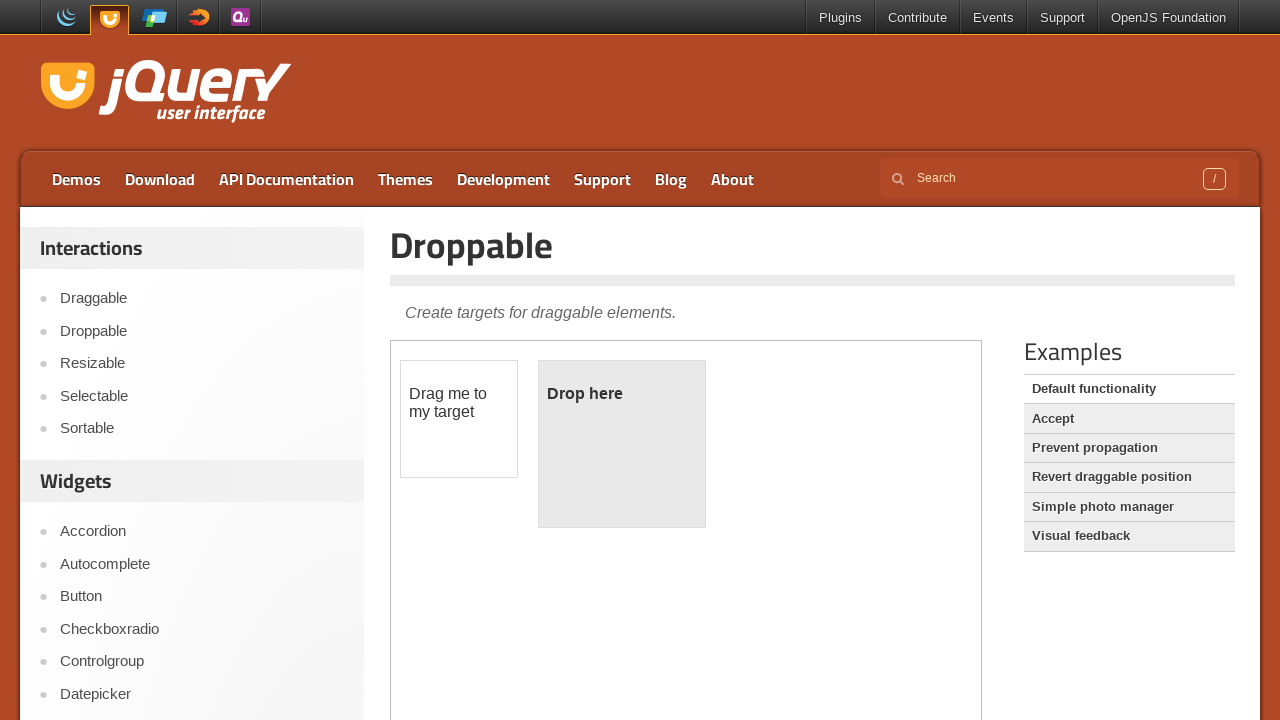

Clicked on Resizable link to navigate to resizable page at (202, 364) on a[href='https://jqueryui.com/resizable/']
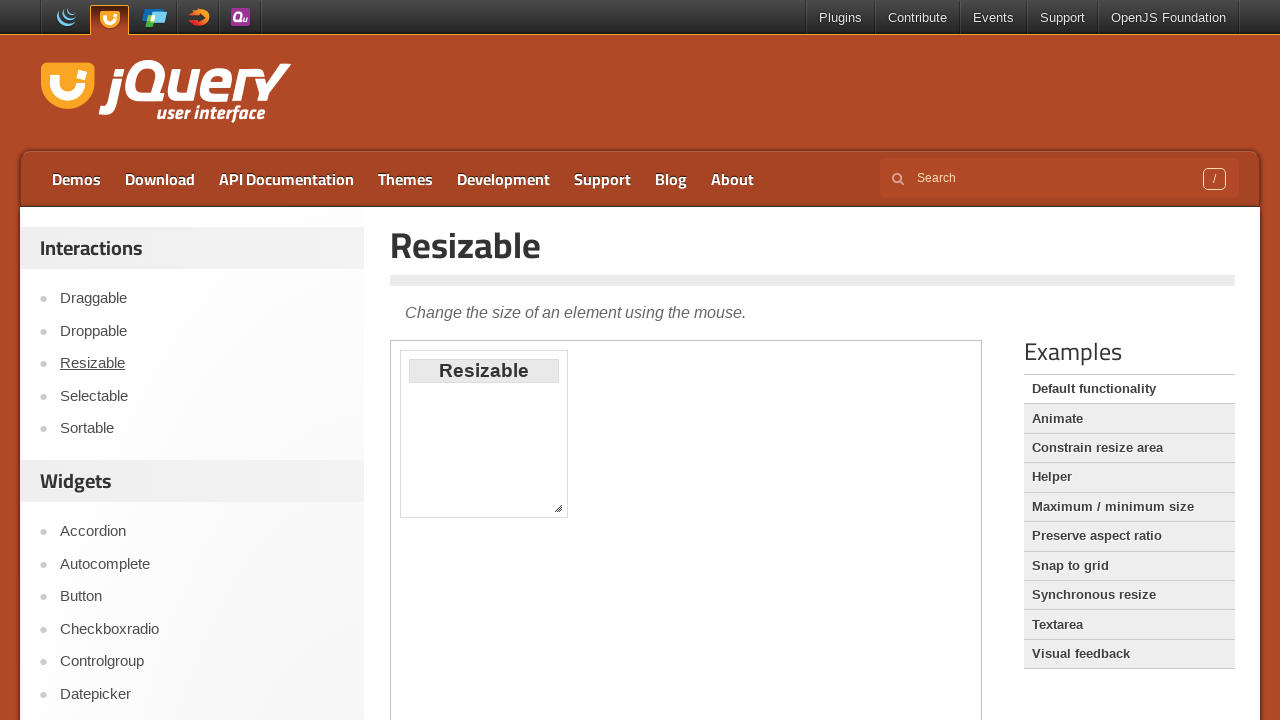

Retrieved page title: 'Resizable | jQuery UI'
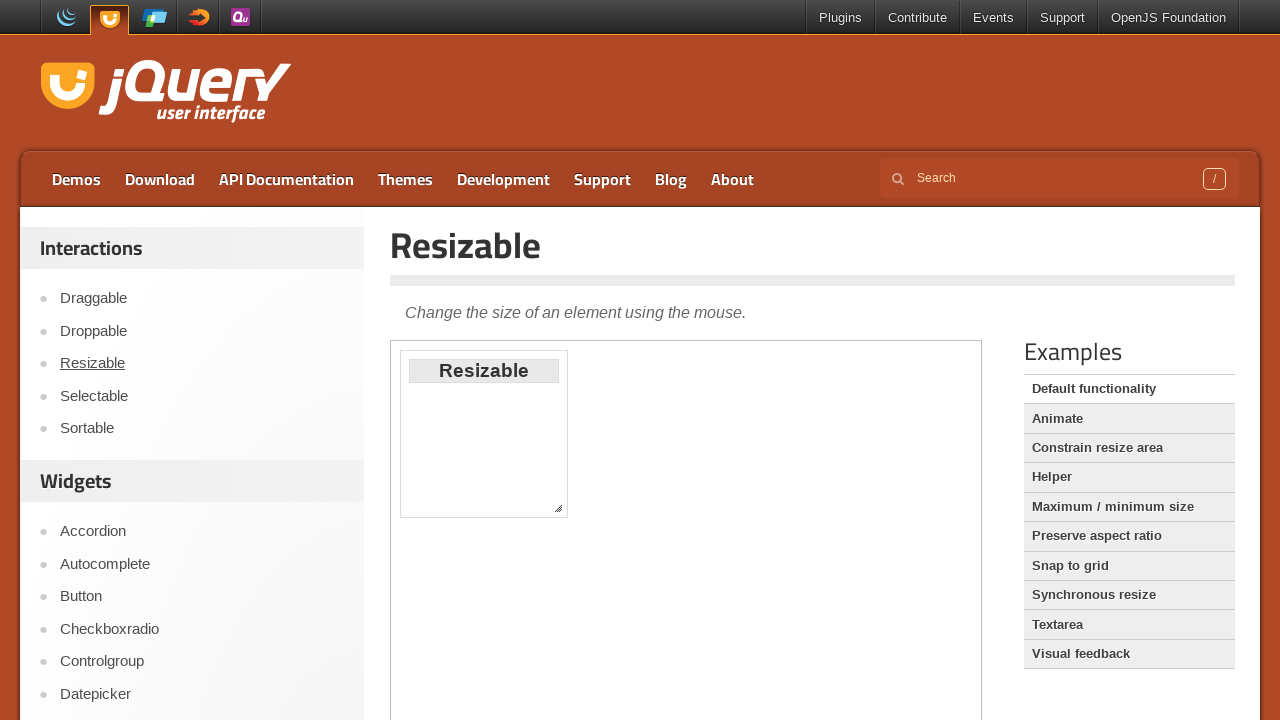

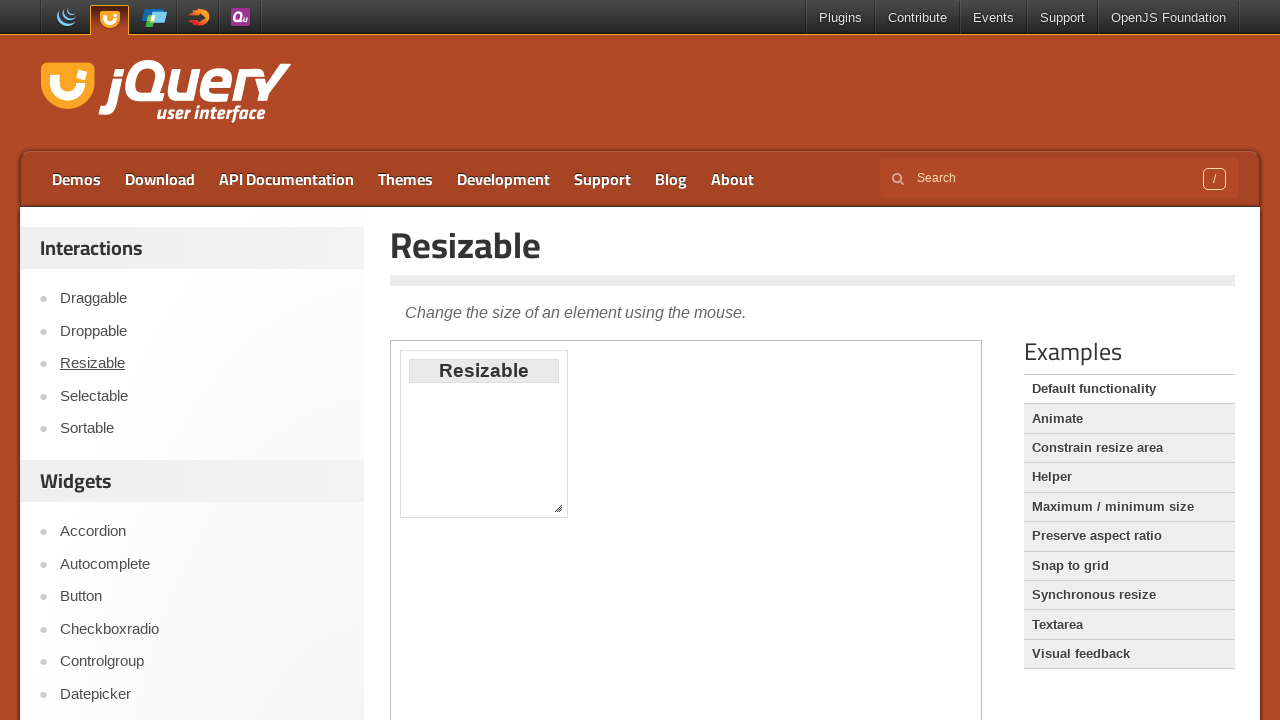